Tests user registration flow by navigating to signup page and entering user details

Starting URL: https://automationexercise.com/

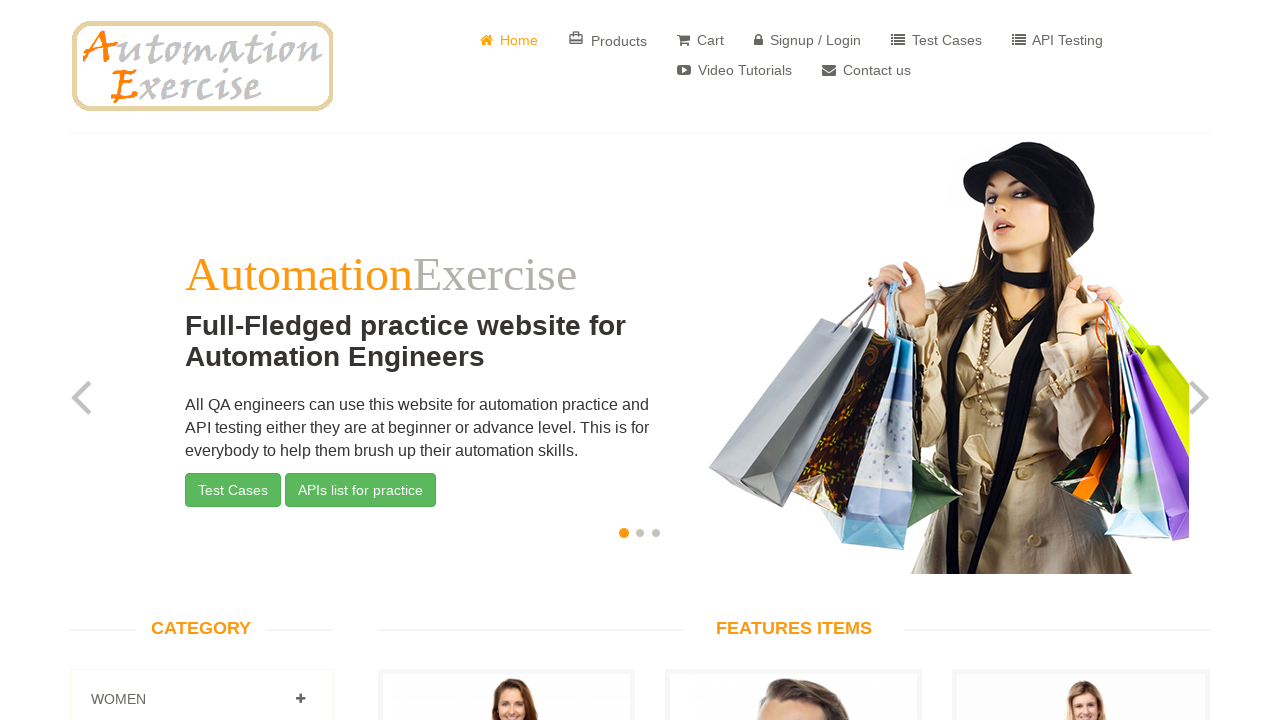

Verified home page element is visible
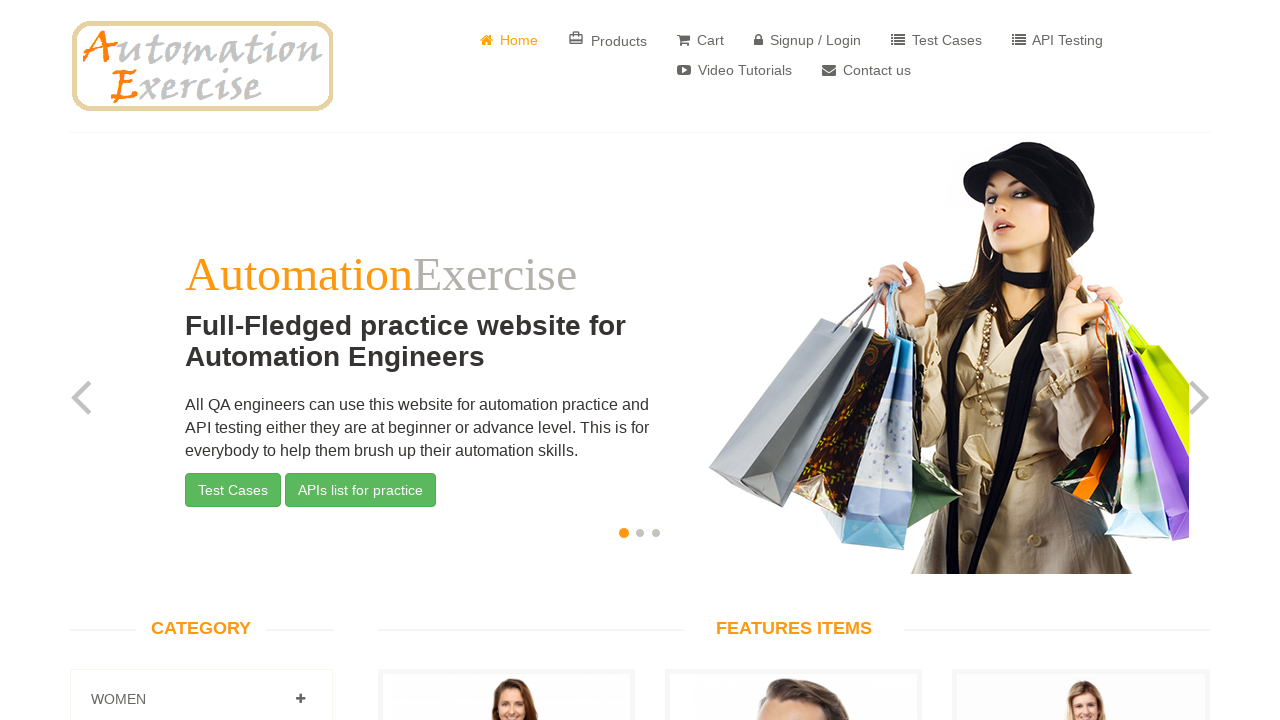

Clicked Signup / Login button at (808, 40) on xpath=//a[normalize-space()='Signup / Login']
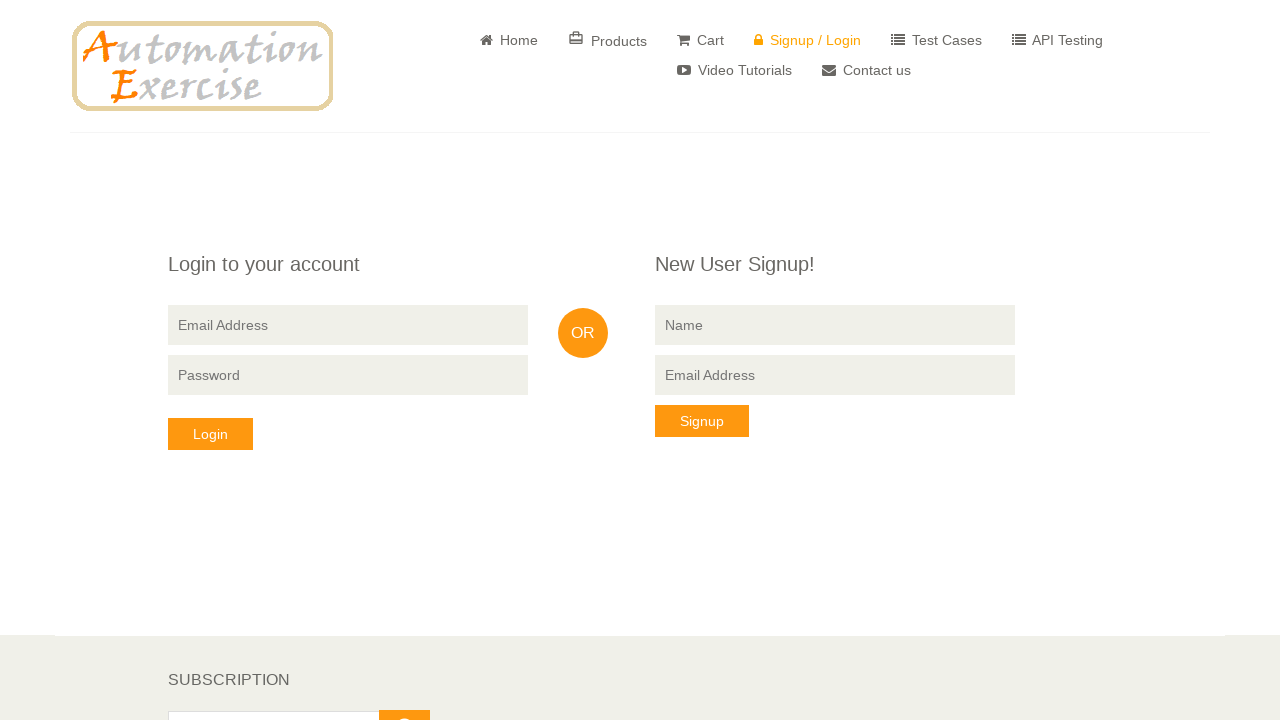

Entered name 'testuser892' in signup form on //input[@placeholder='Name']
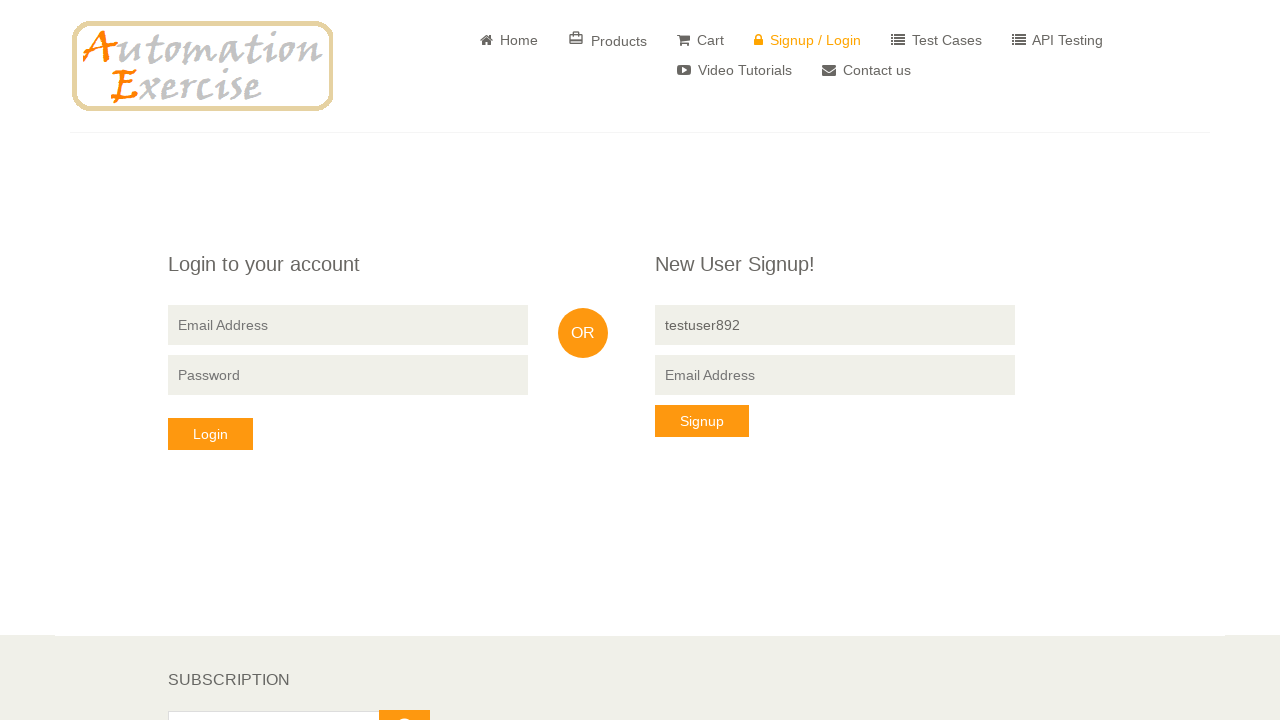

Entered email 'testuser892@example.com' in signup form on //input[@data-qa='signup-email']
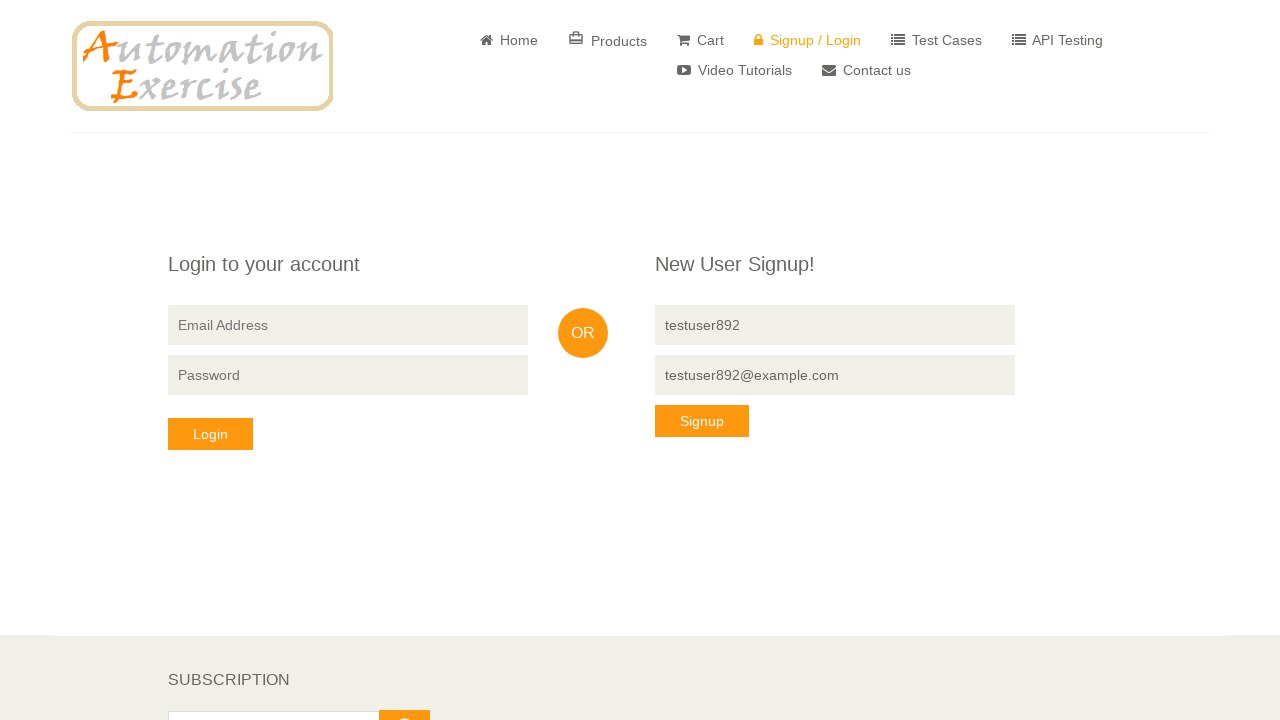

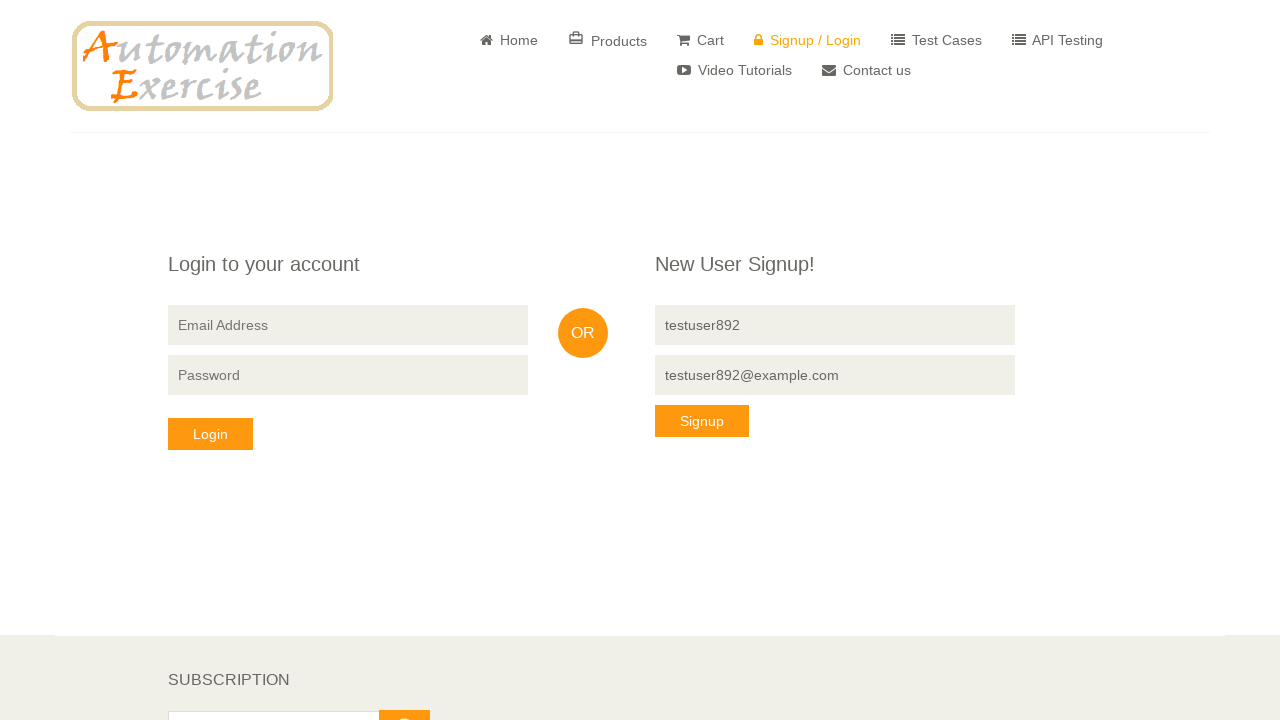